Tests child window handling by clicking a document link that opens a new tab, extracting text from the new page, and filling that extracted value into a form field on the original page

Starting URL: https://rahulshettyacademy.com/loginpagePractise/

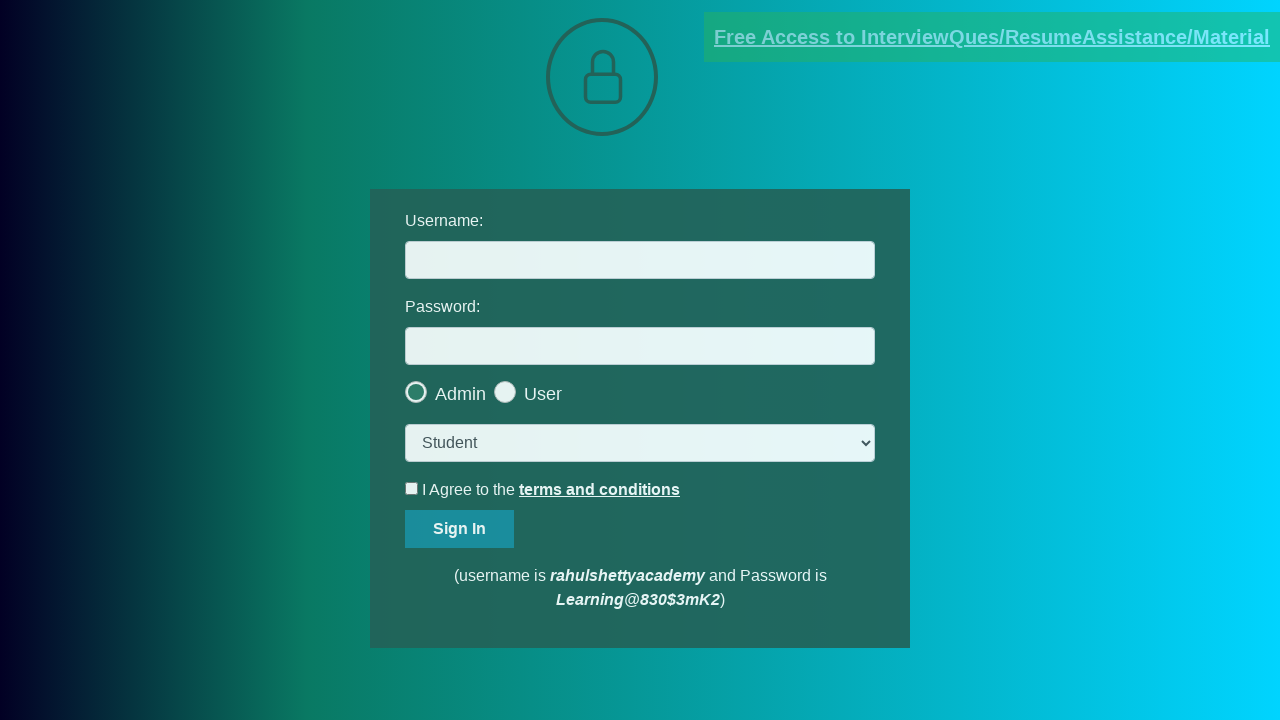

Clicked document link and opened new tab at (992, 37) on [href*='documents-request']
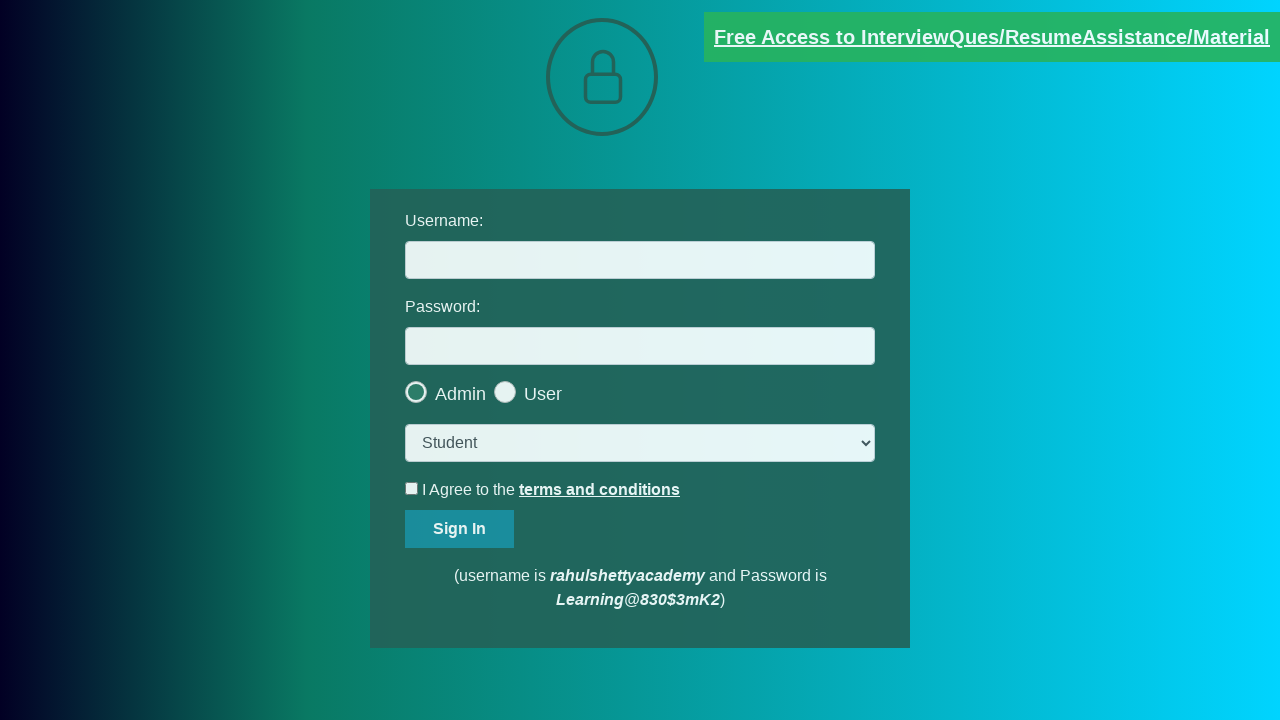

Captured new page object from child window
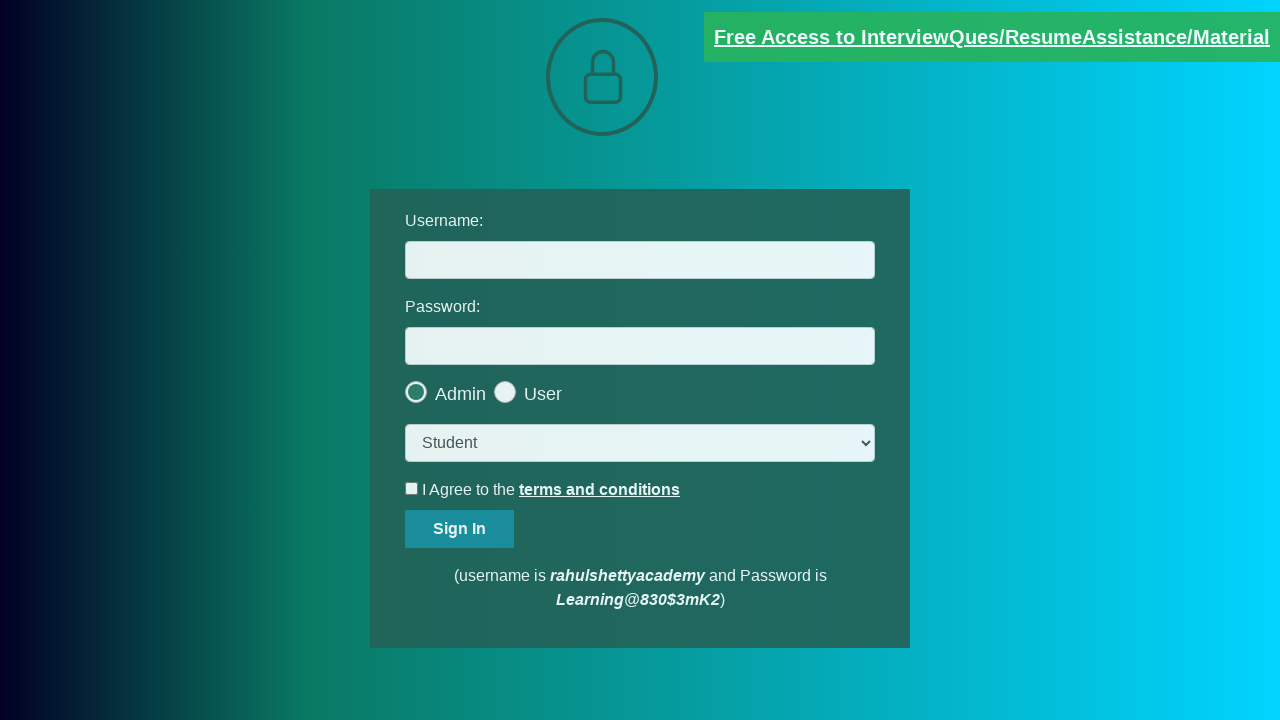

New page loaded completely
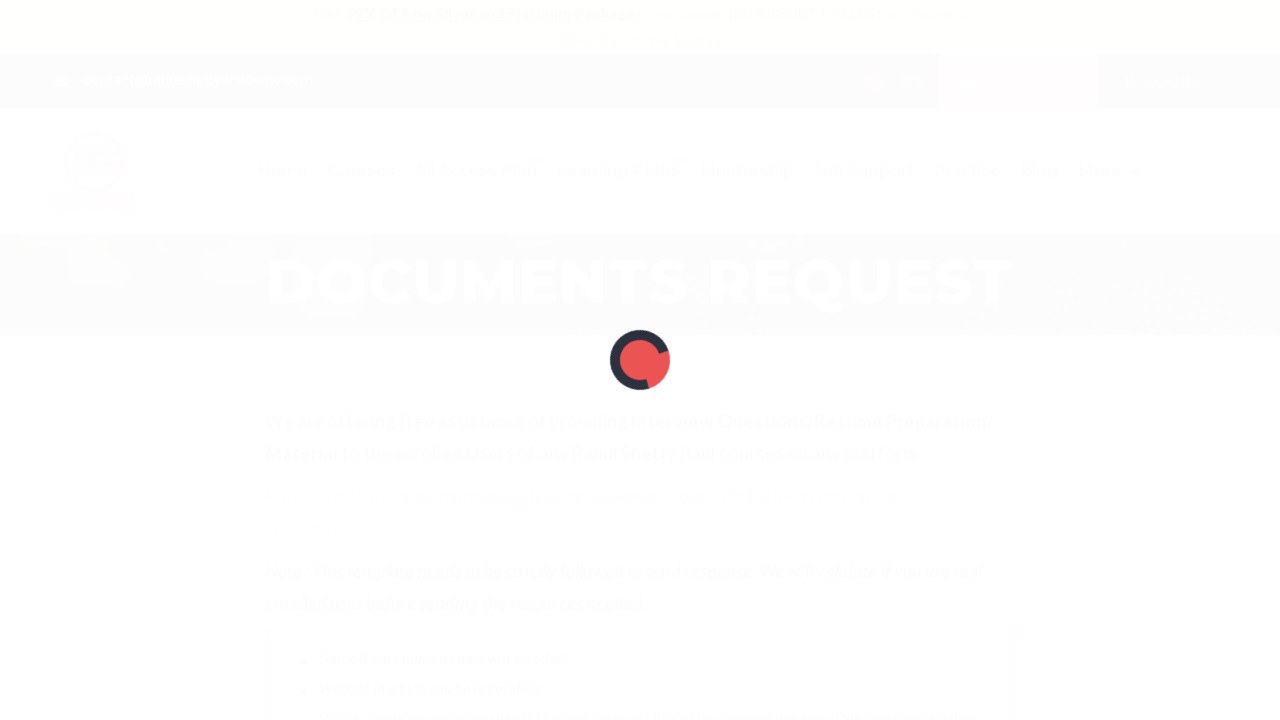

Extracted text from red element on new page
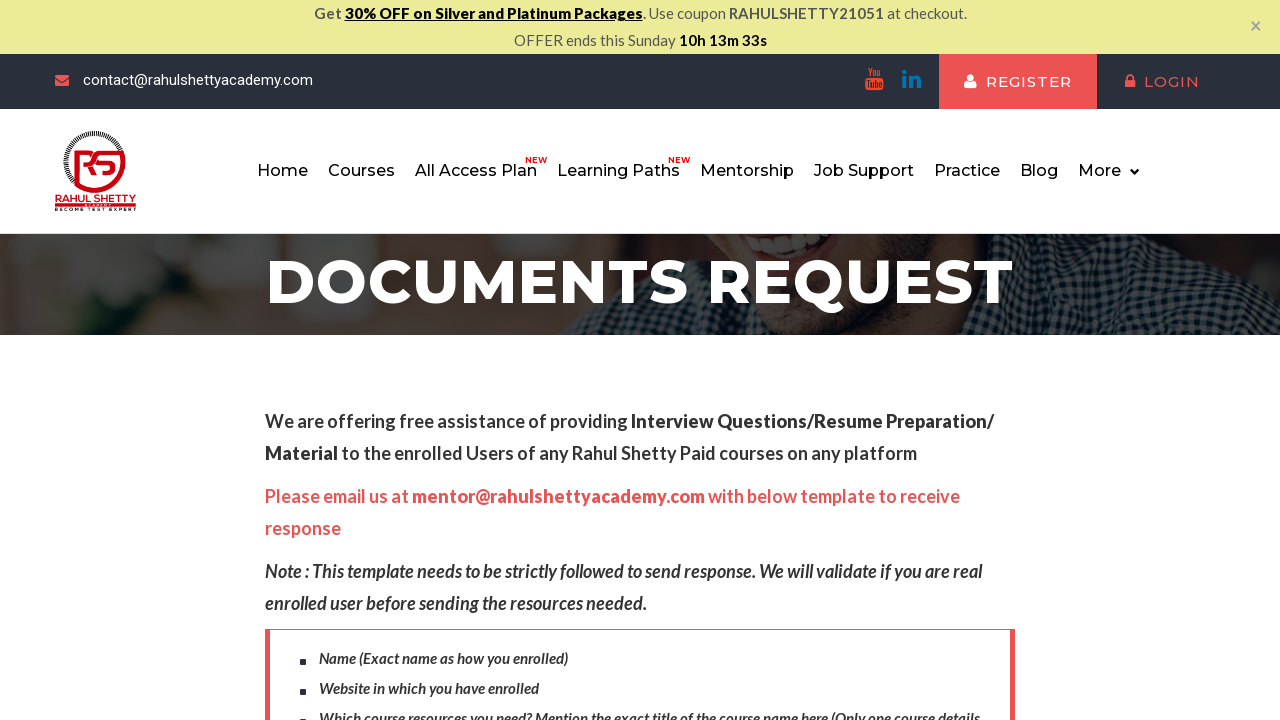

Split text by @ symbol to extract domain
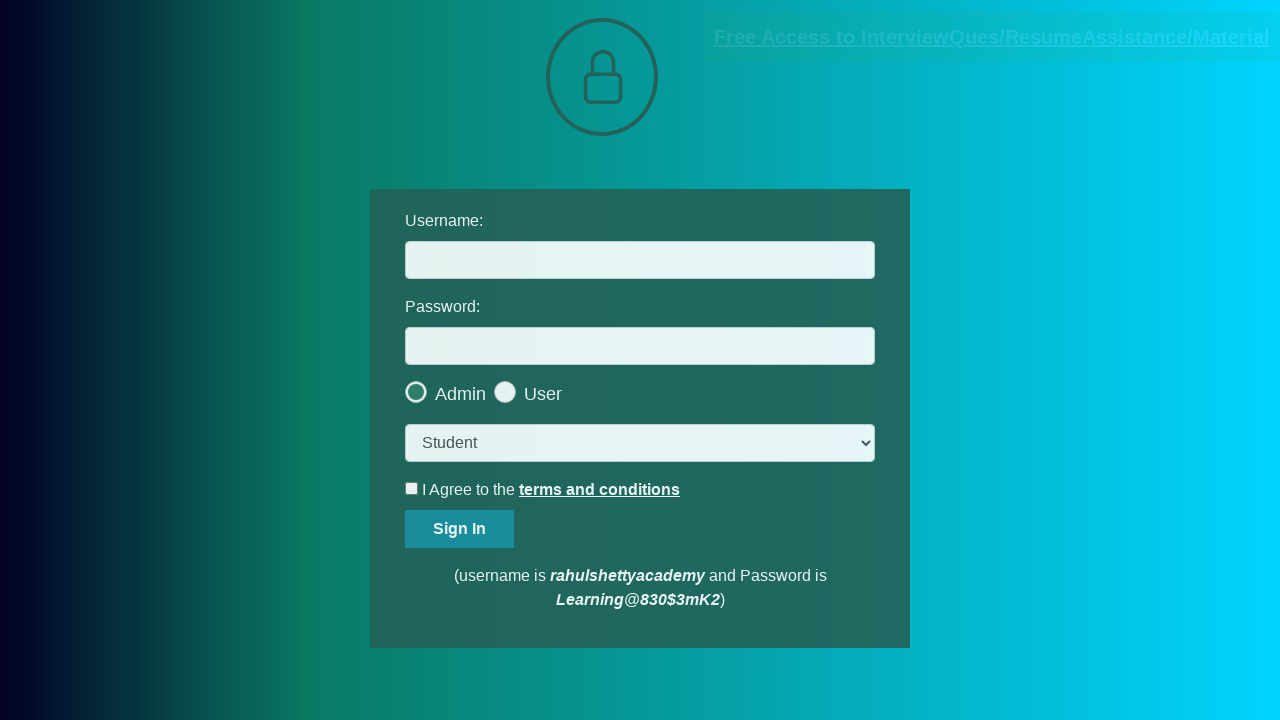

Extracted domain value: rahulshettyacademy.com
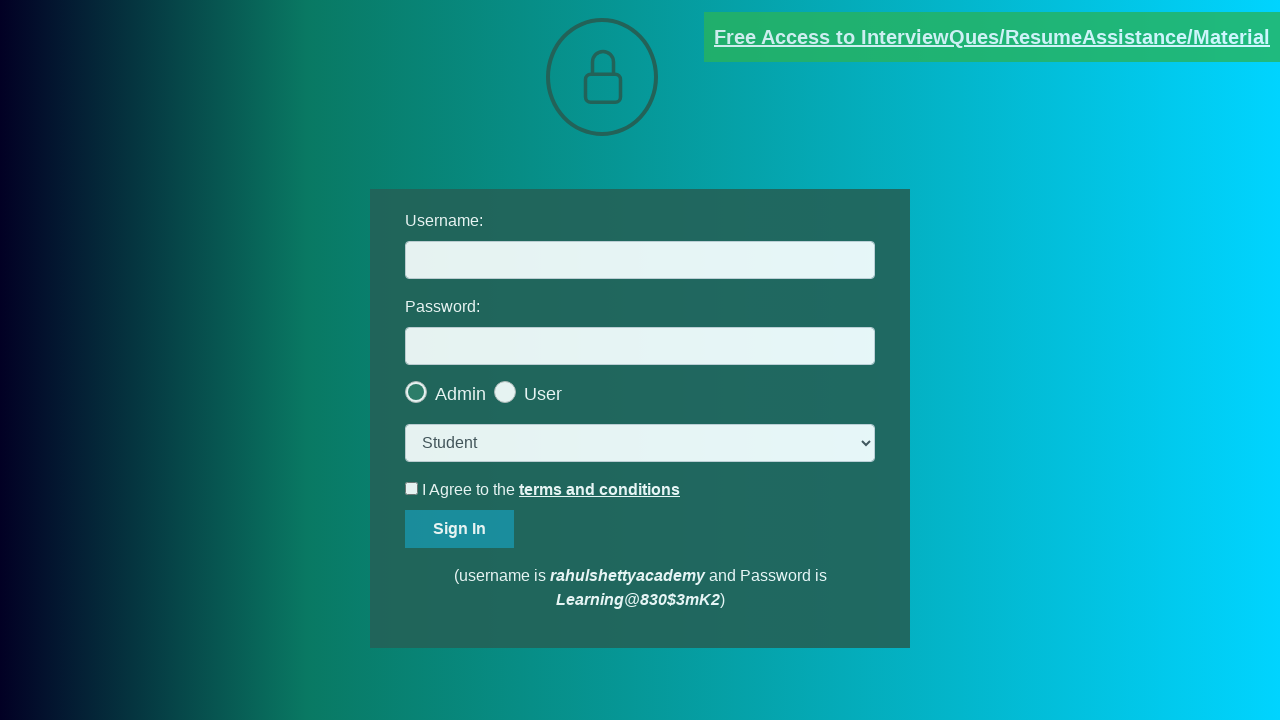

Filled username field with extracted domain: rahulshettyacademy.com on #username
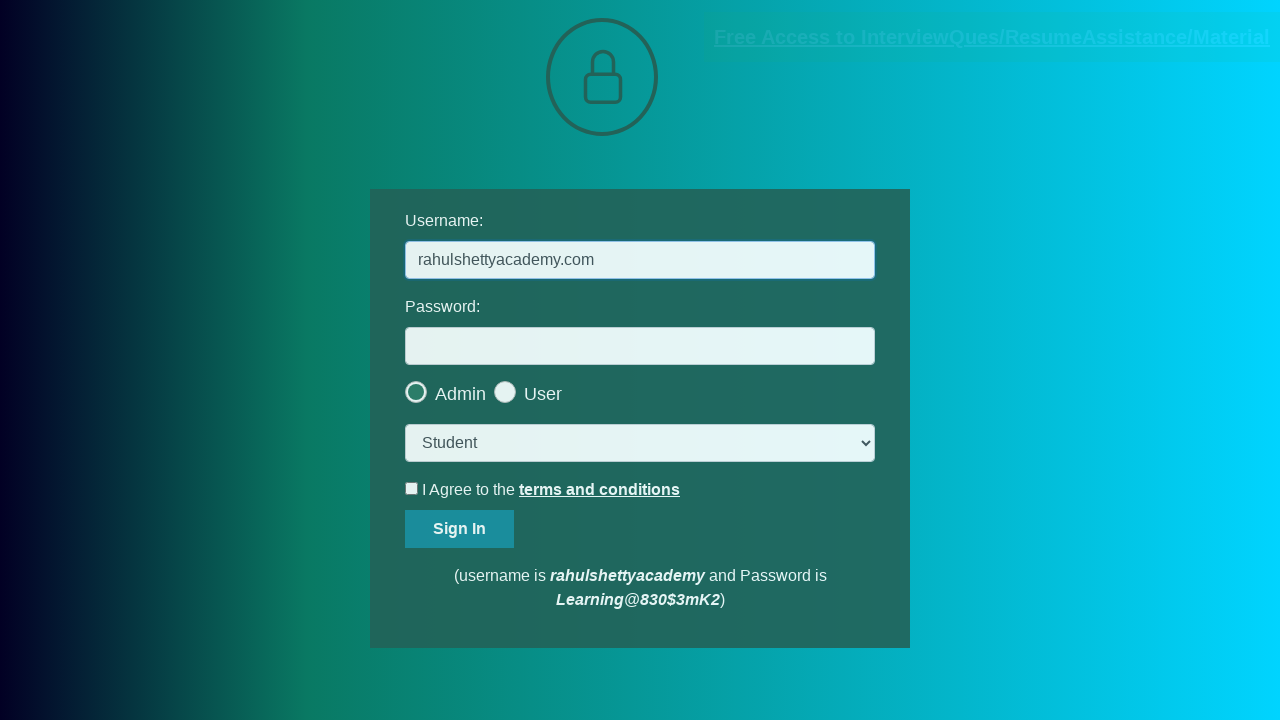

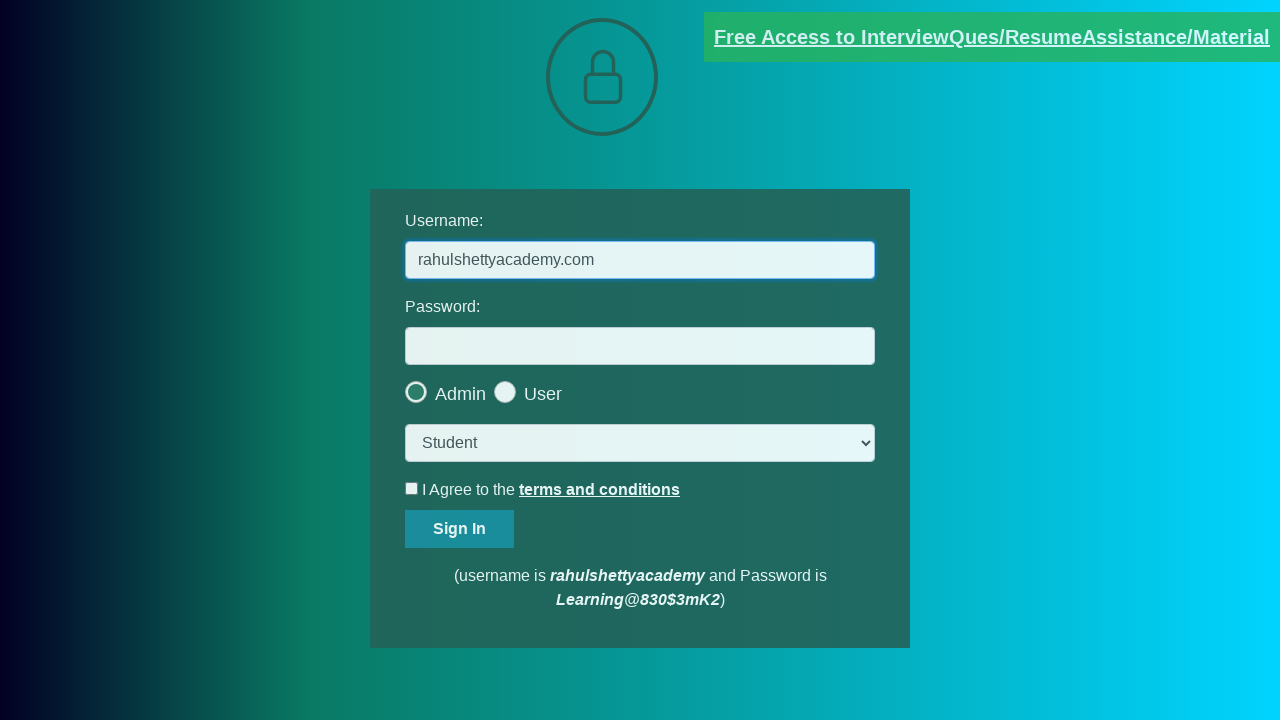